Tests user selection functionality on a practice page by clicking checkboxes next to specific user names using dynamic XPath selectors

Starting URL: https://selectorshub.com/xpath-practice-page/

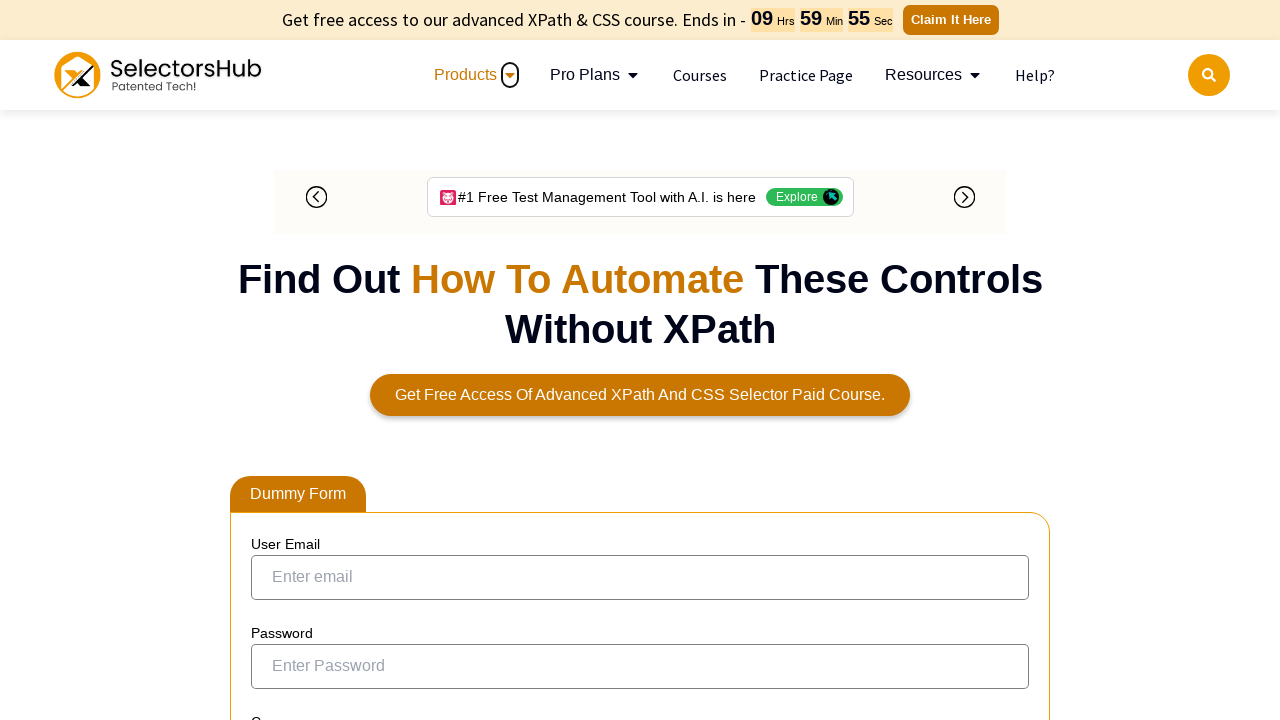

Clicked checkbox next to Jordan.Mathews user at (274, 353) on xpath=//a[text()='Jordan.Mathews']/parent::td/preceding-sibling::td/input
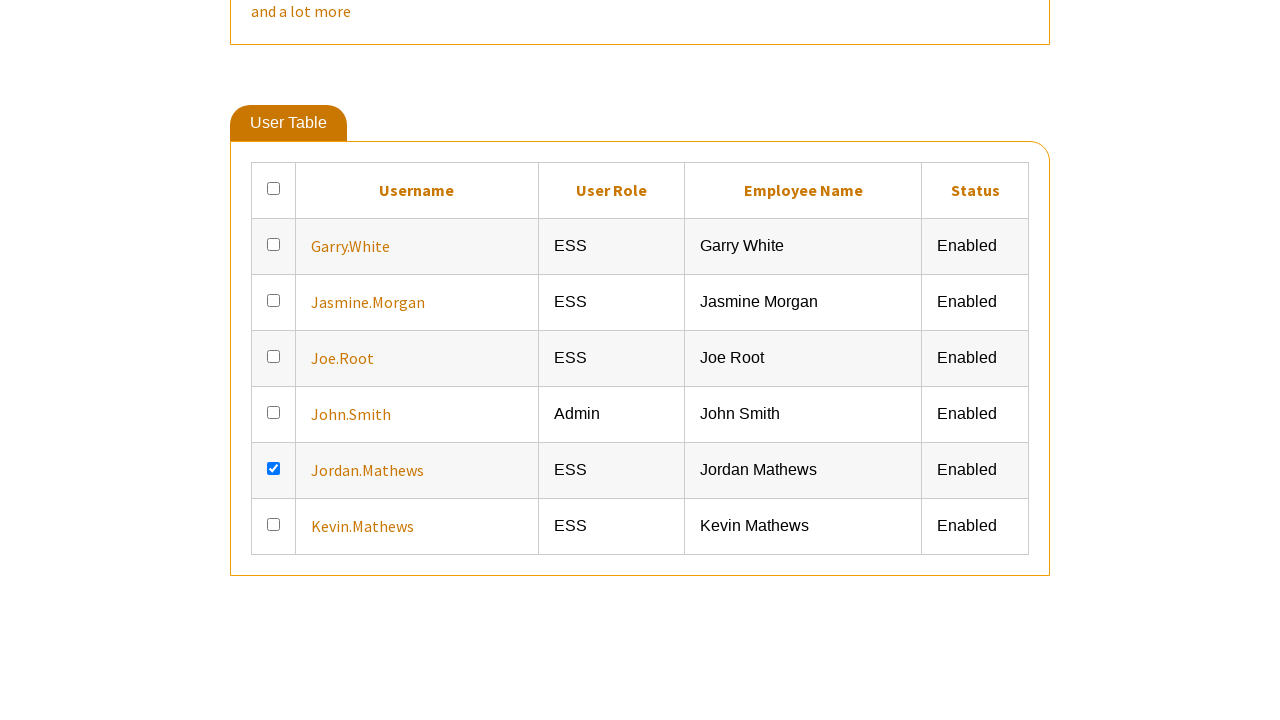

Clicked checkbox next to Kevin.Mathews user at (274, 360) on xpath=//a[text()='Kevin.Mathews']/parent::td/preceding-sibling::td/input
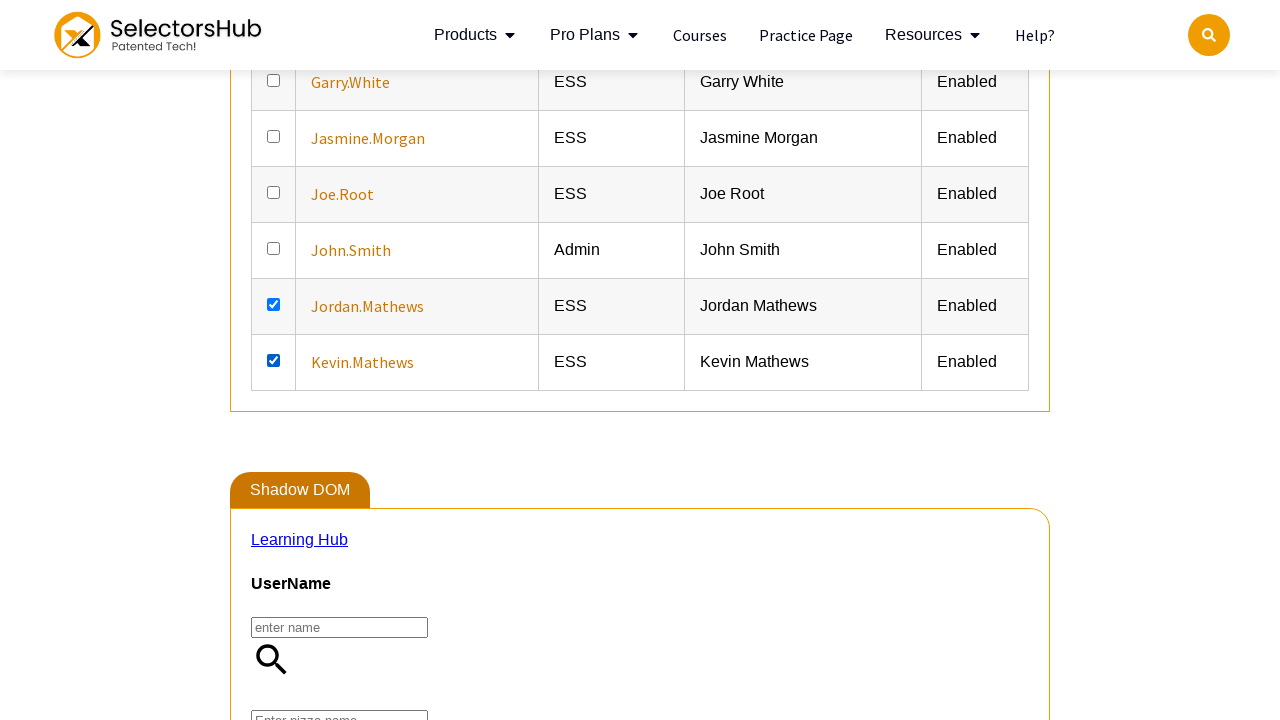

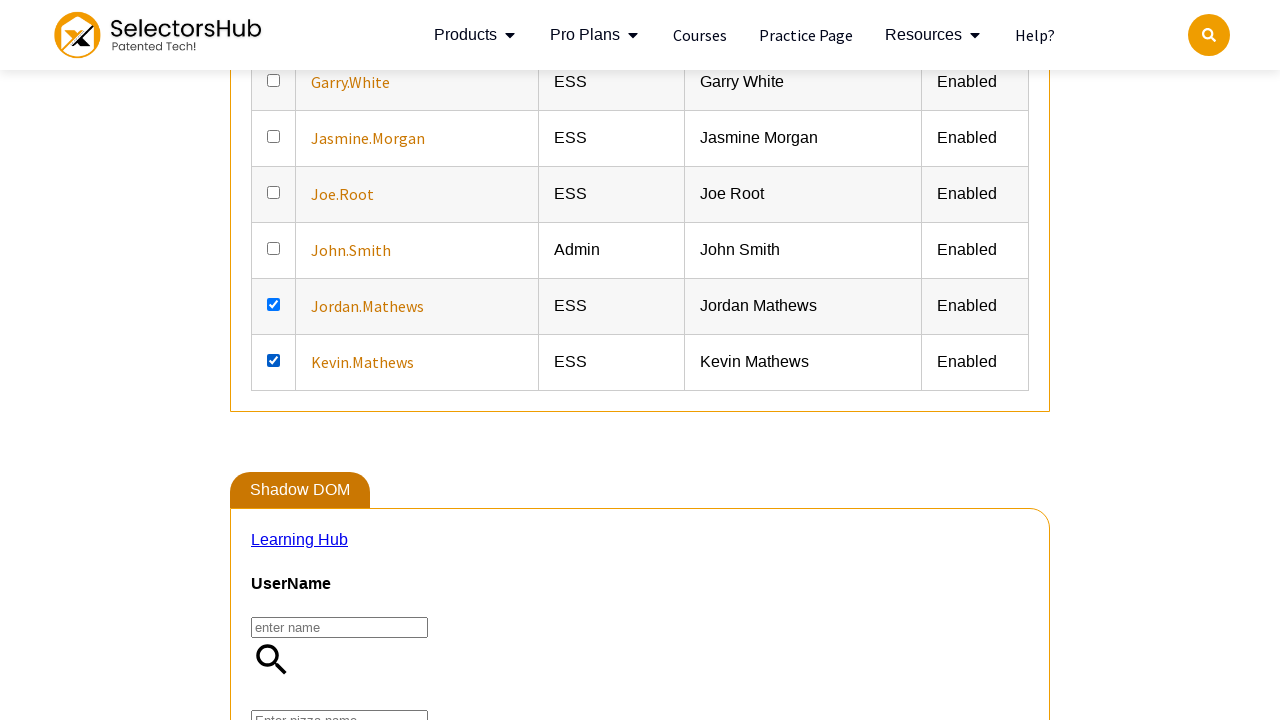